Tests dropdown element manipulation by using JavaScript to add a 'multiple' attribute to the dropdown, enabling multi-select functionality

Starting URL: http://the-internet.herokuapp.com/dropdown

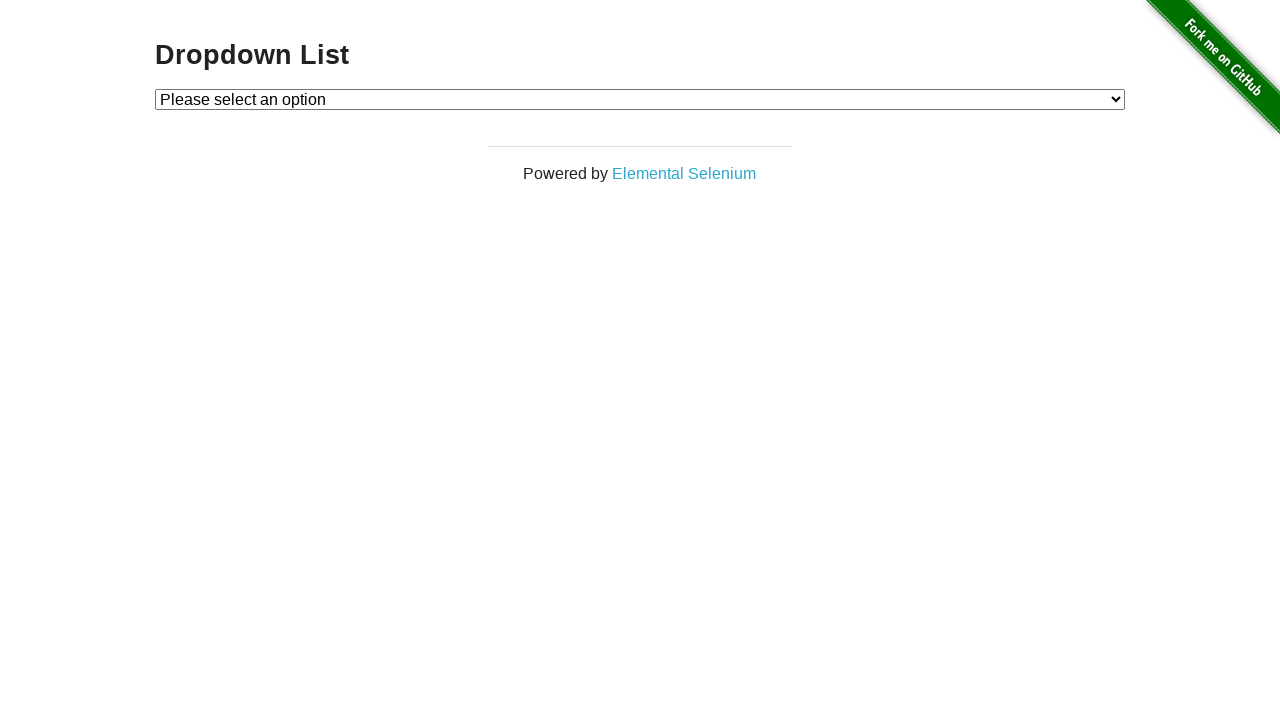

Dropdown element loaded and is present in the DOM
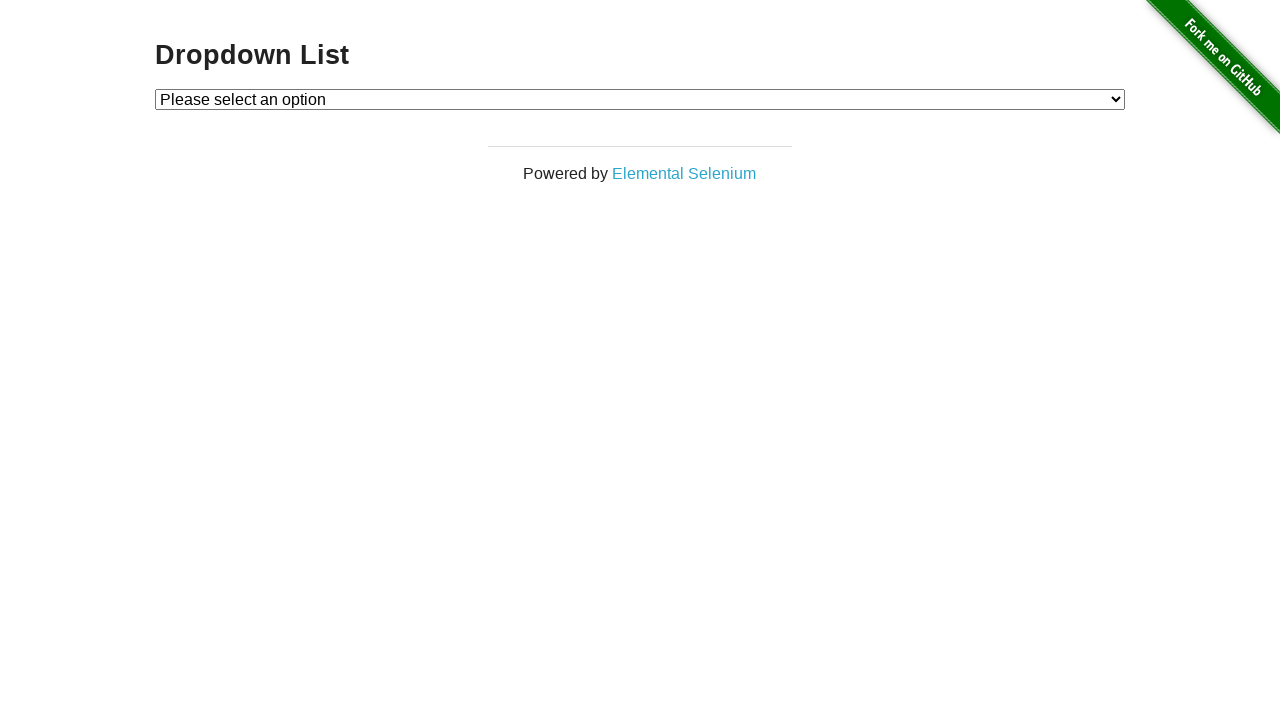

Added 'multiple' attribute to dropdown using JavaScript to enable multi-select functionality
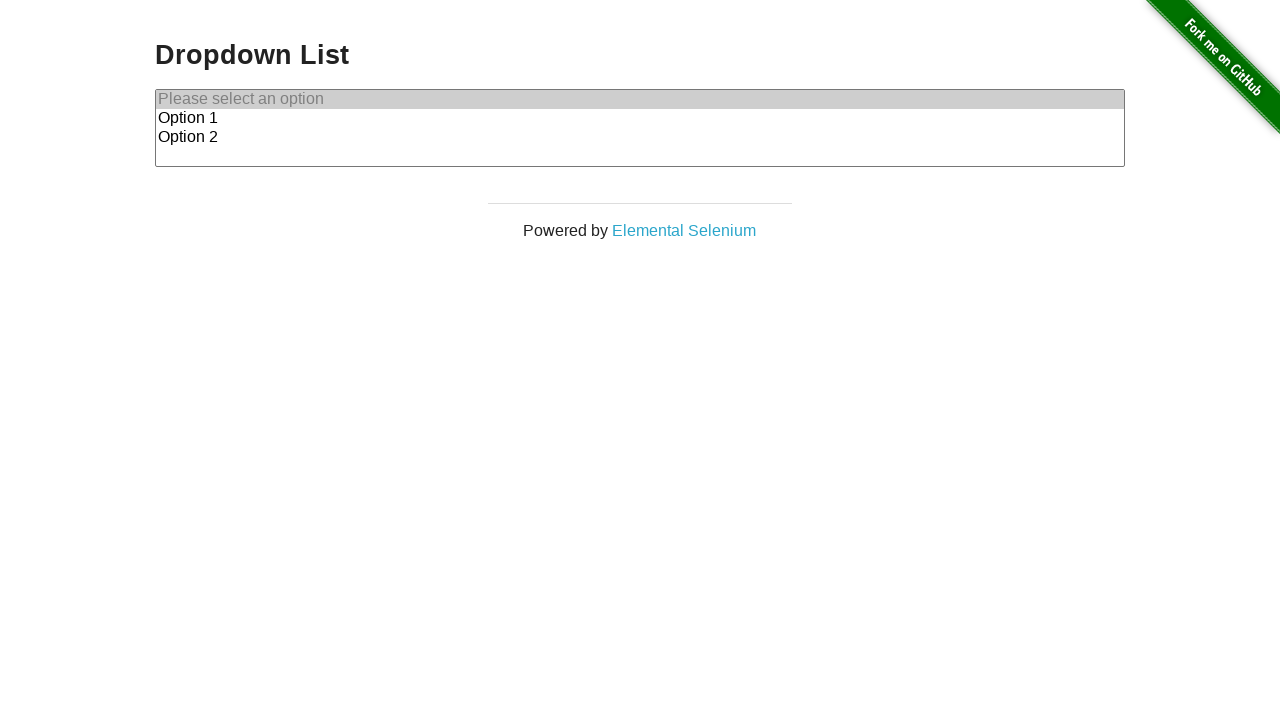

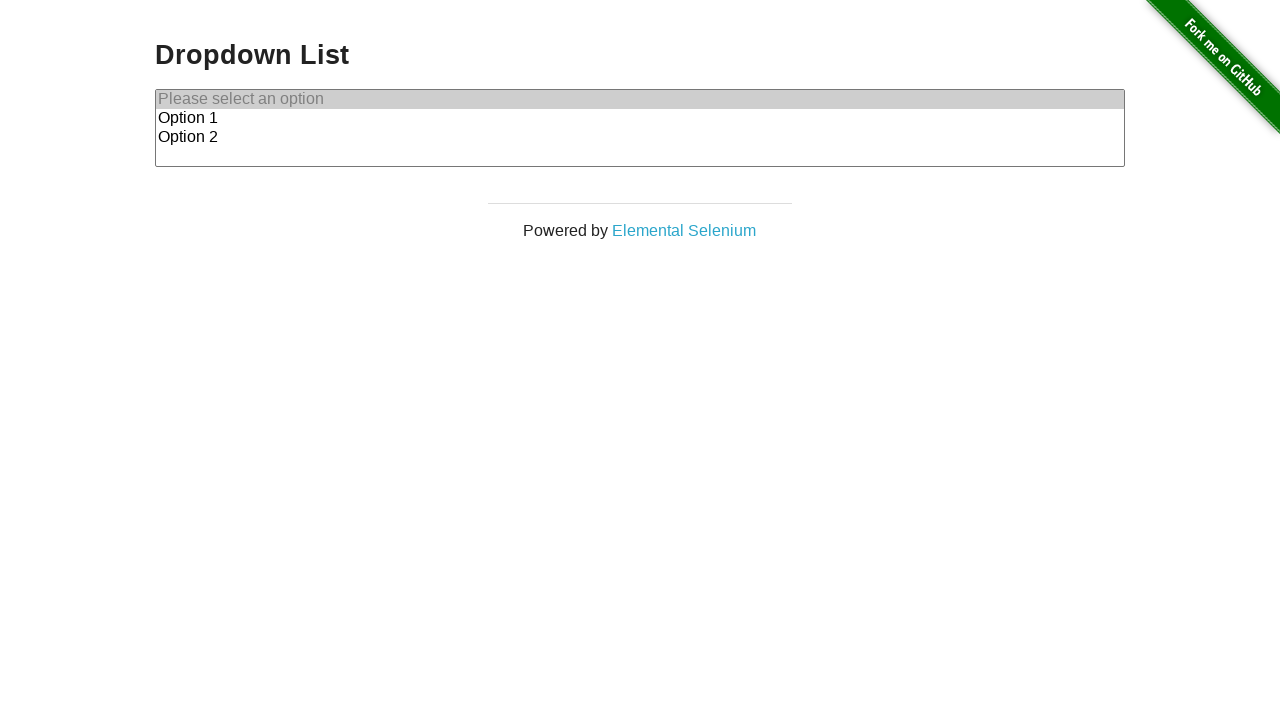